Tests JavaScript prompt dialog by clicking the third button, entering text in the prompt, accepting it, and verifying the entered text appears in the result.

Starting URL: https://the-internet.herokuapp.com/javascript_alerts

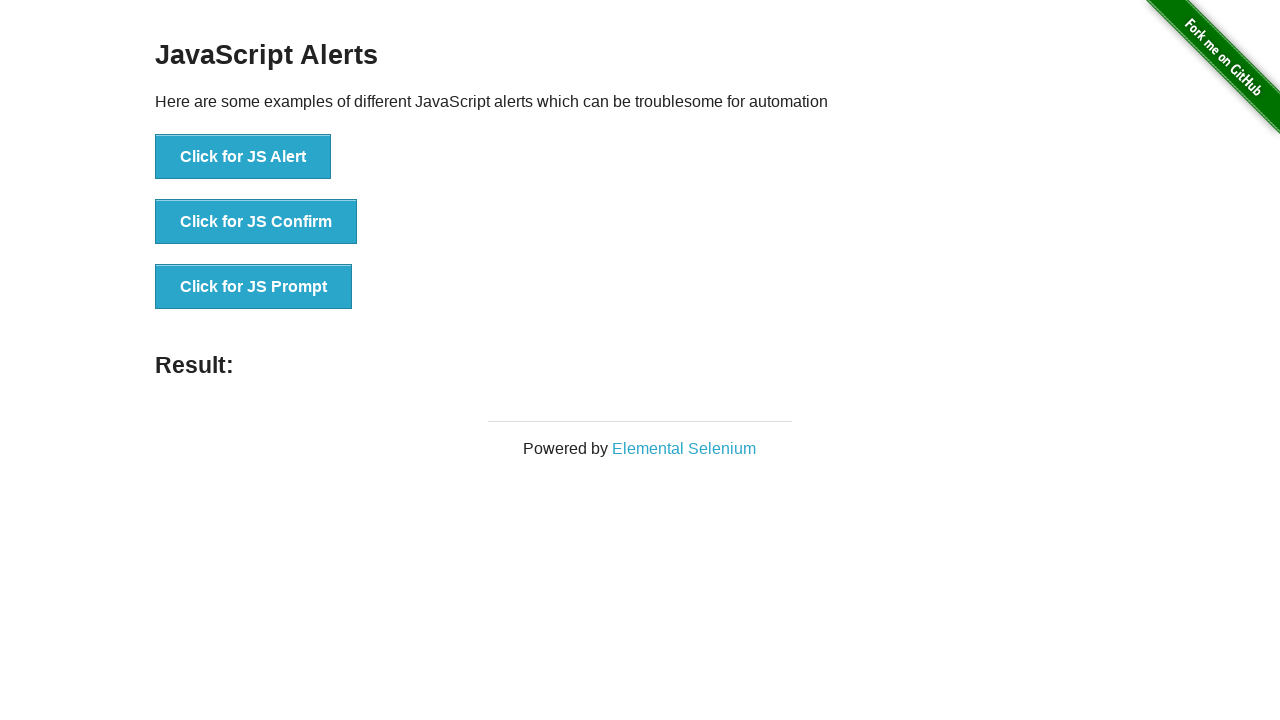

Set up dialog handler to accept prompt with text 'Zeynep'
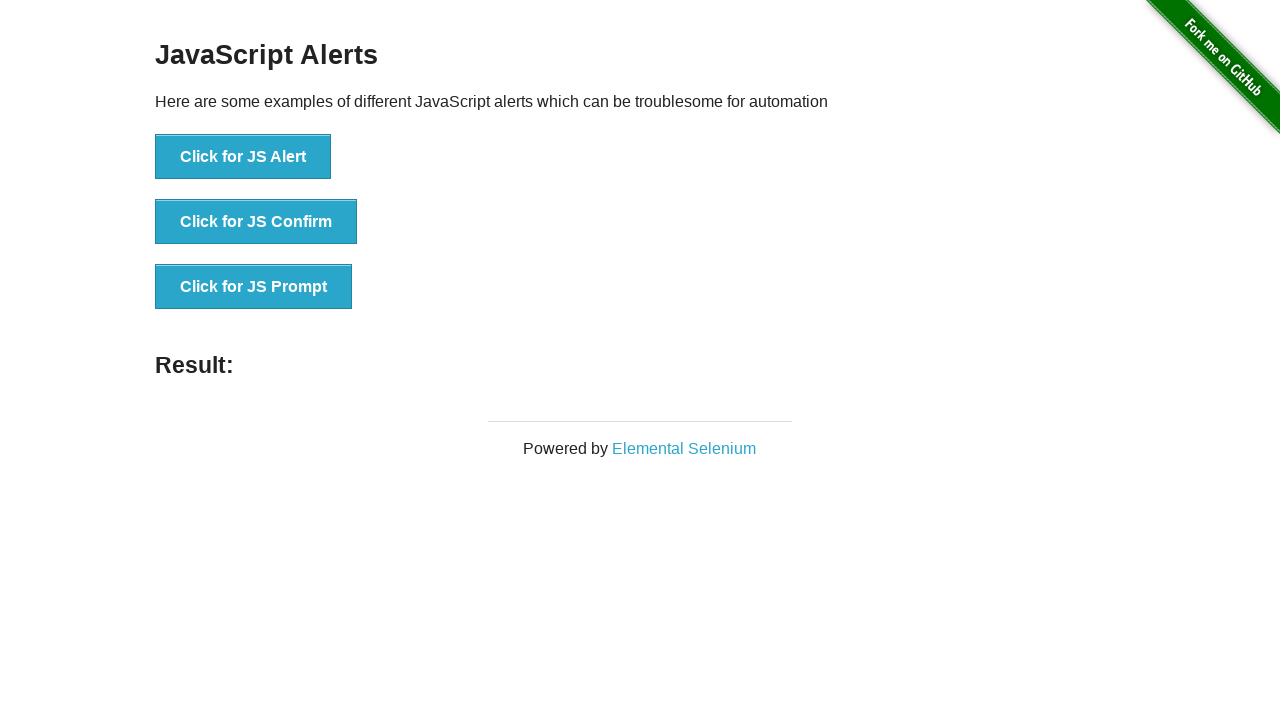

Clicked 'Click for JS Prompt' button to trigger JavaScript prompt dialog at (254, 287) on text='Click for JS Prompt'
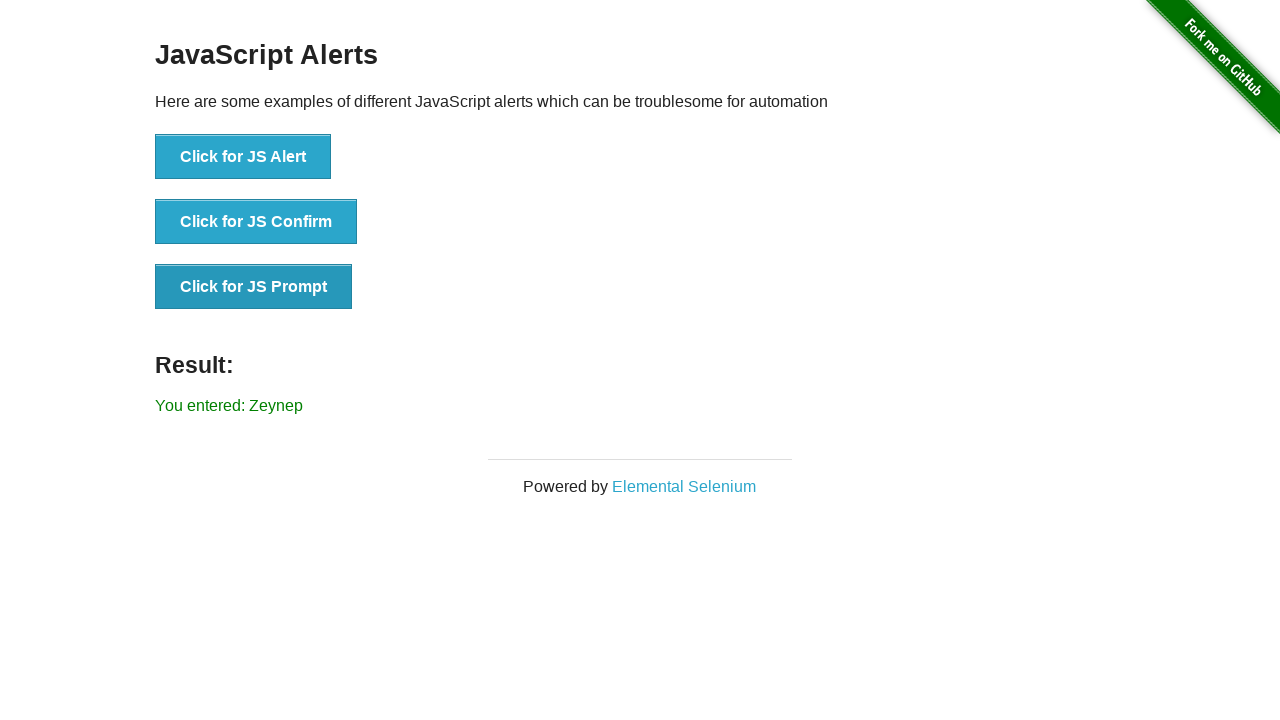

Located the result element
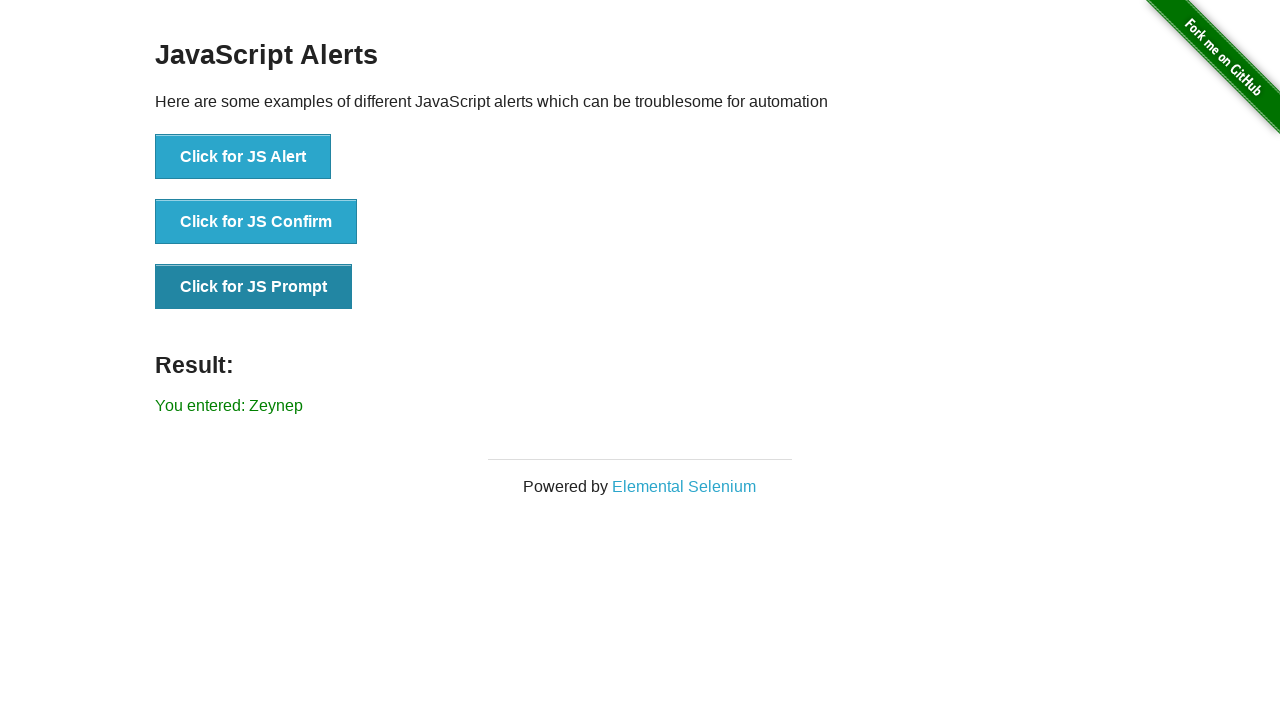

Waited for result element to be visible
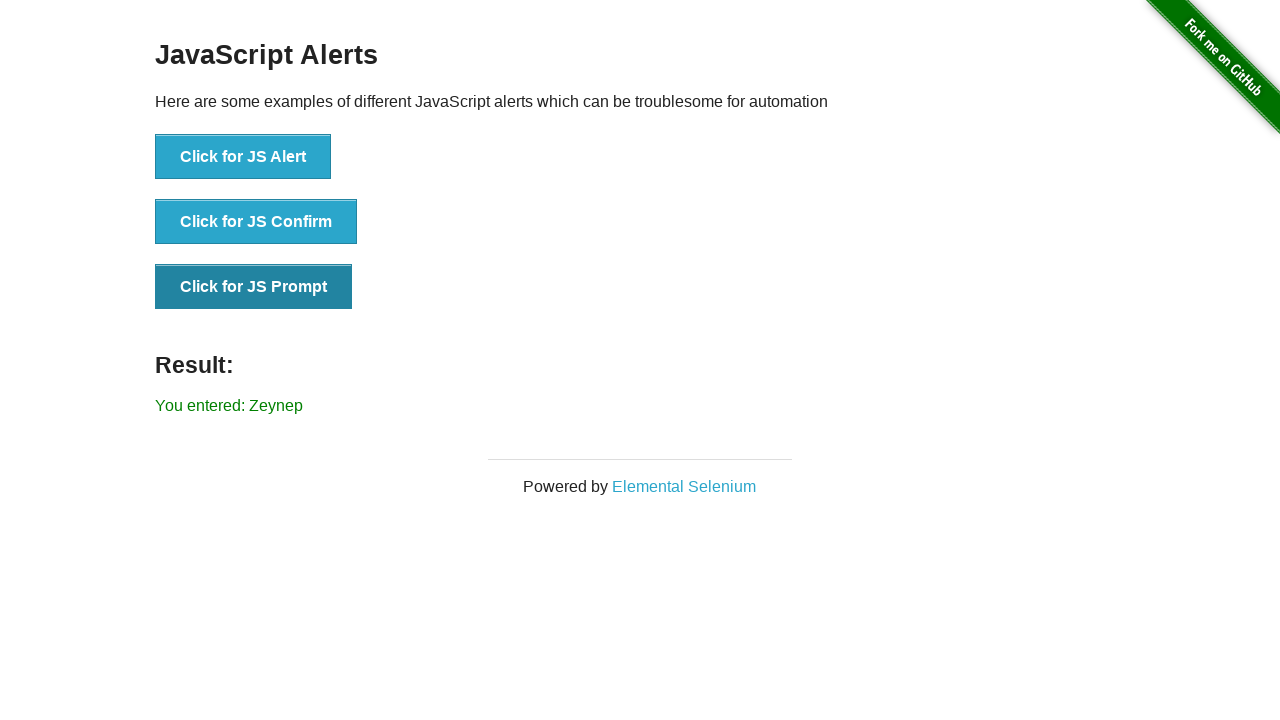

Verified that entered text 'Zeynep' appears in the result message
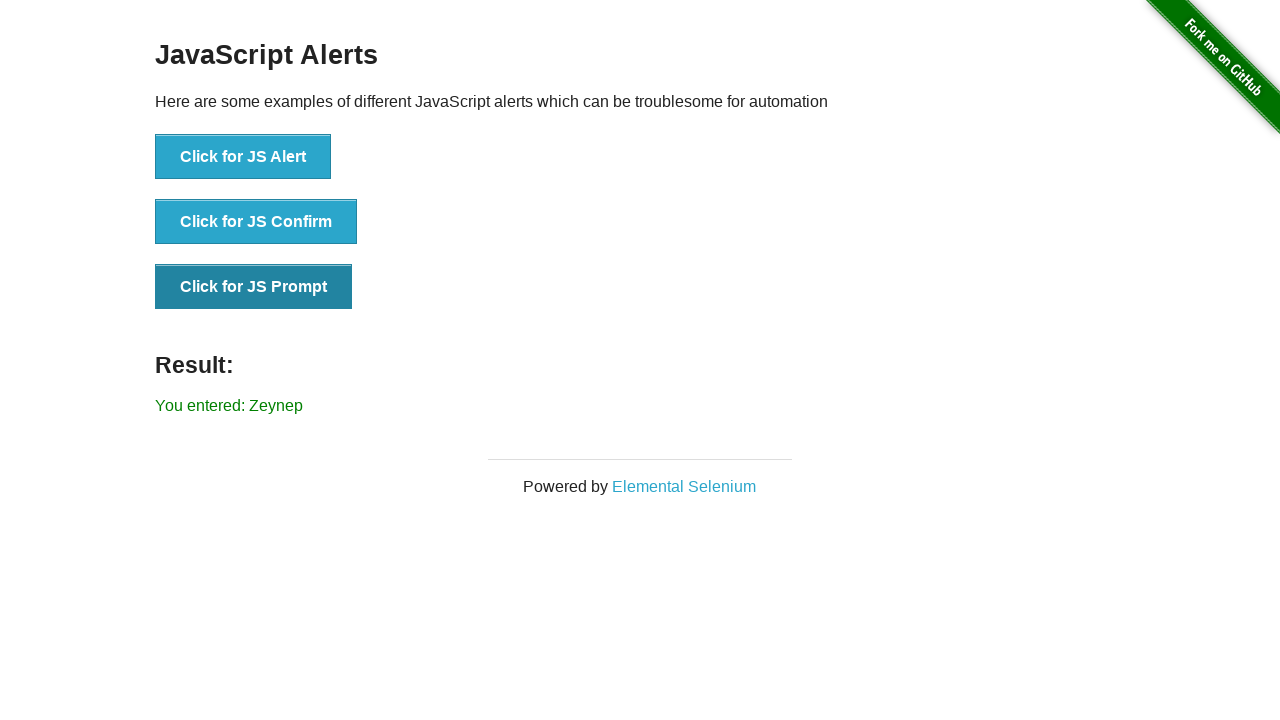

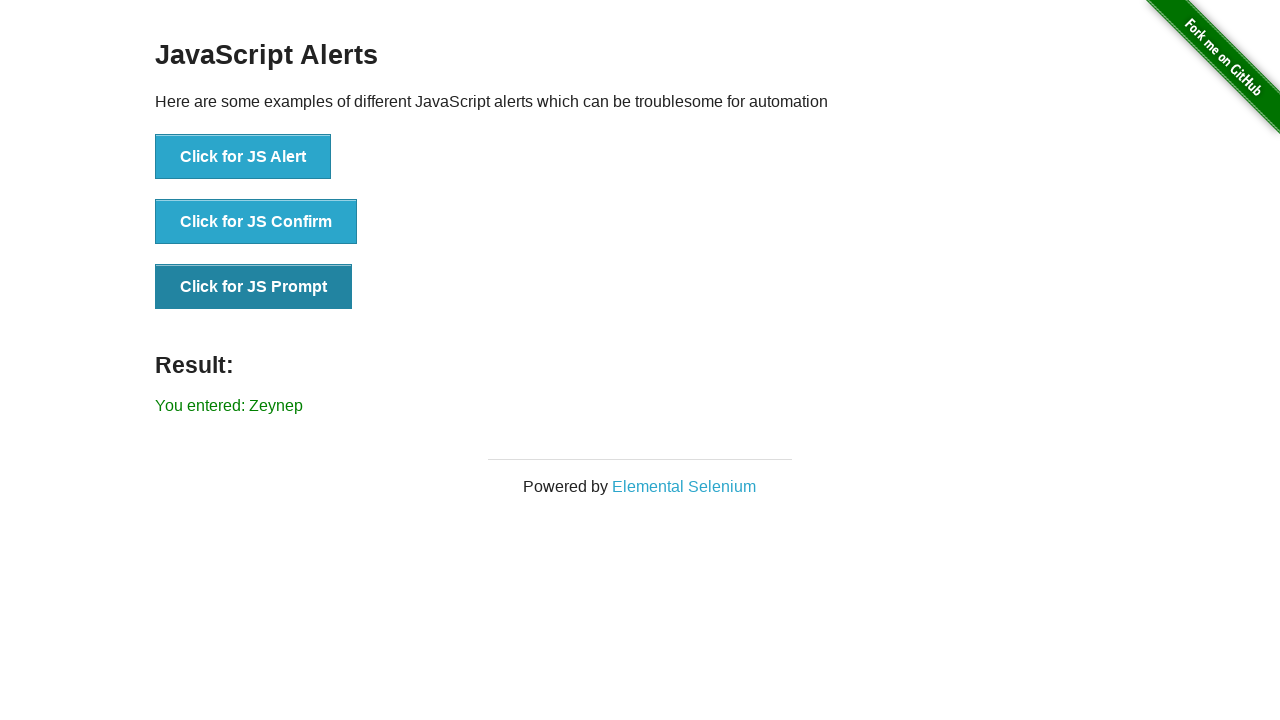